Tests sorting a data table in ascending order by clicking the Due column header and verifying the values are sorted correctly (using table without semantic attributes)

Starting URL: http://the-internet.herokuapp.com/tables

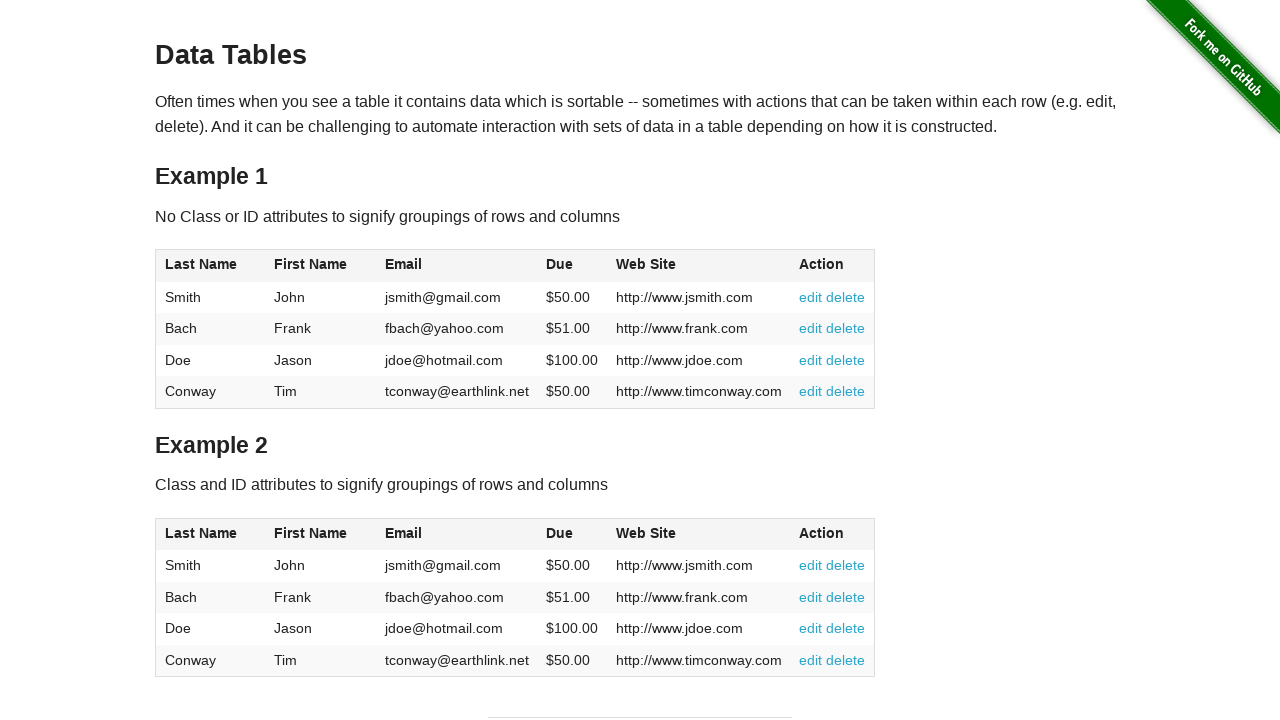

Clicked Due column header to sort in ascending order at (572, 266) on #table1 thead tr th:nth-of-type(4)
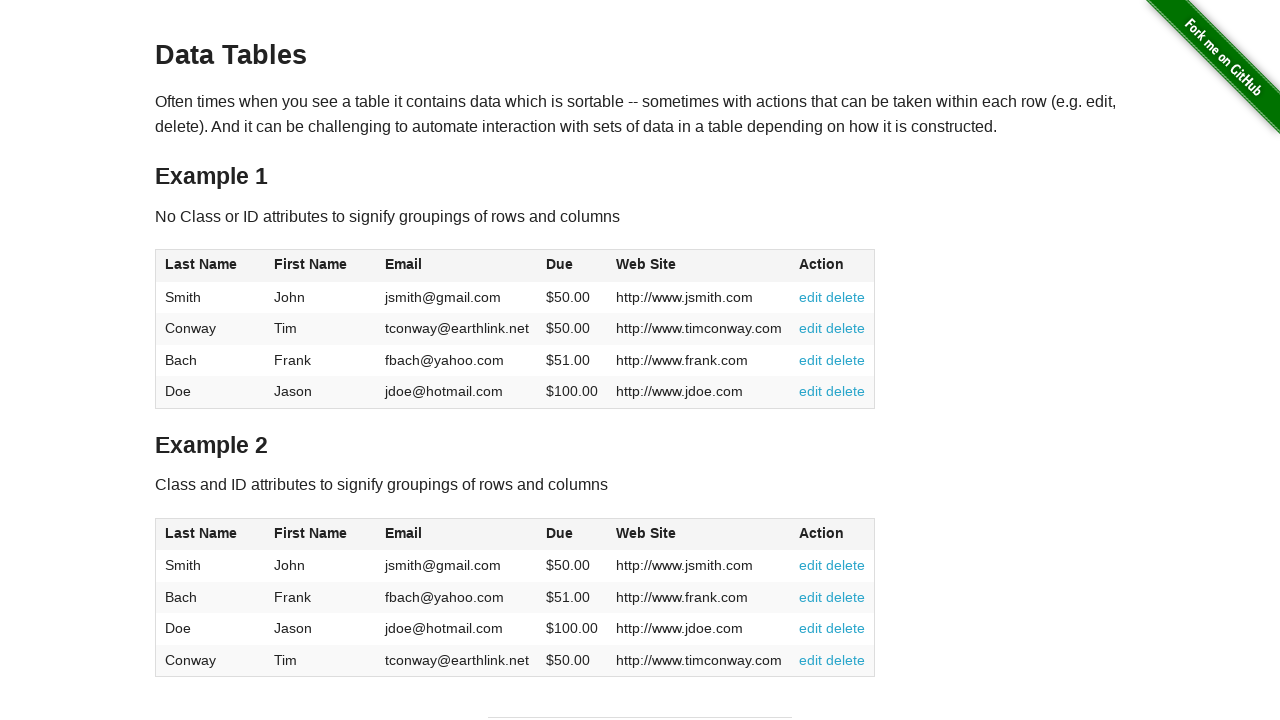

Verified table data is present and sorting has occurred
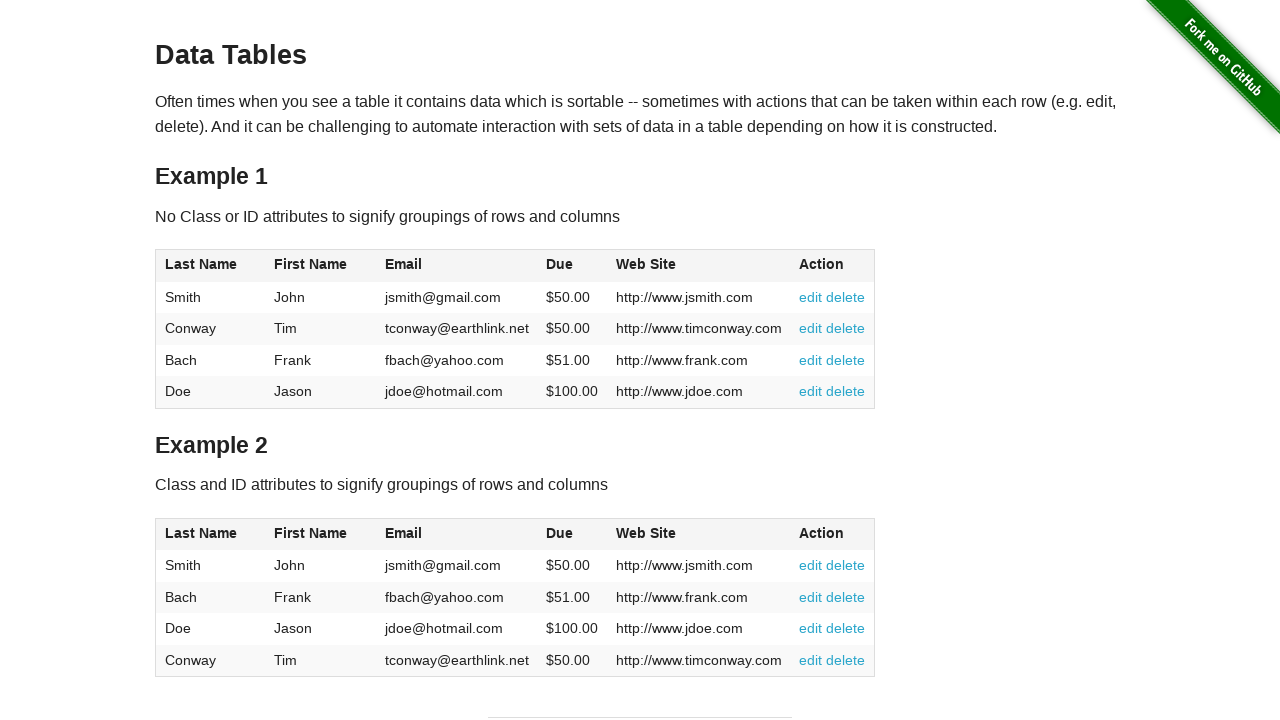

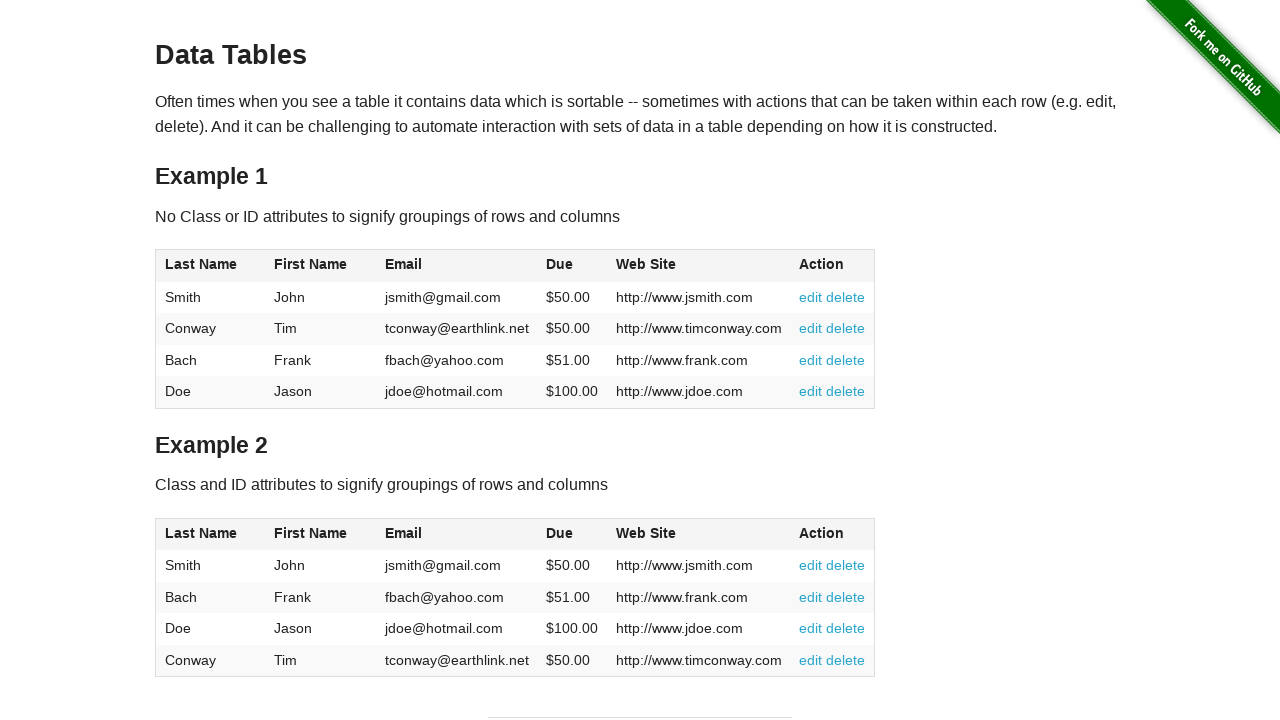